Tests alert handling functionality by entering a name in a form field, submitting it, and accepting the resulting alert dialog

Starting URL: https://rahulshettyacademy.com/AutomationPractice/

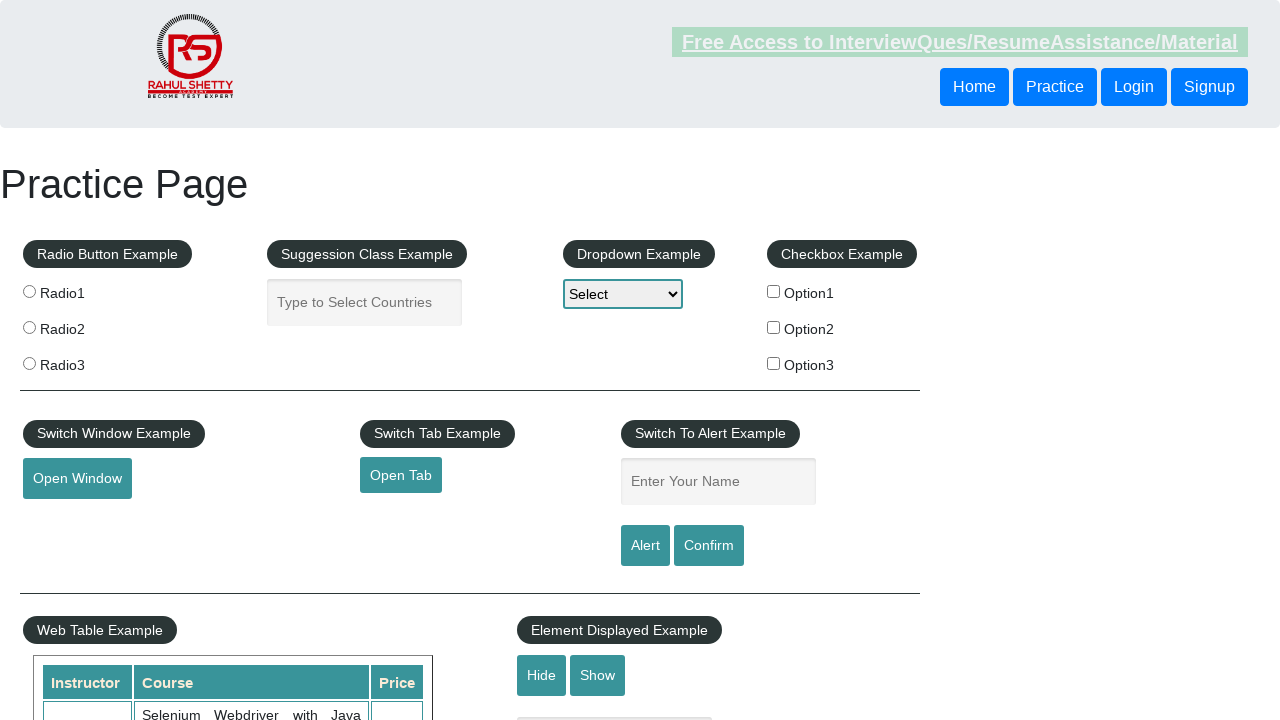

Filled name input field with 'Sateesh' on input[name='enter-name']
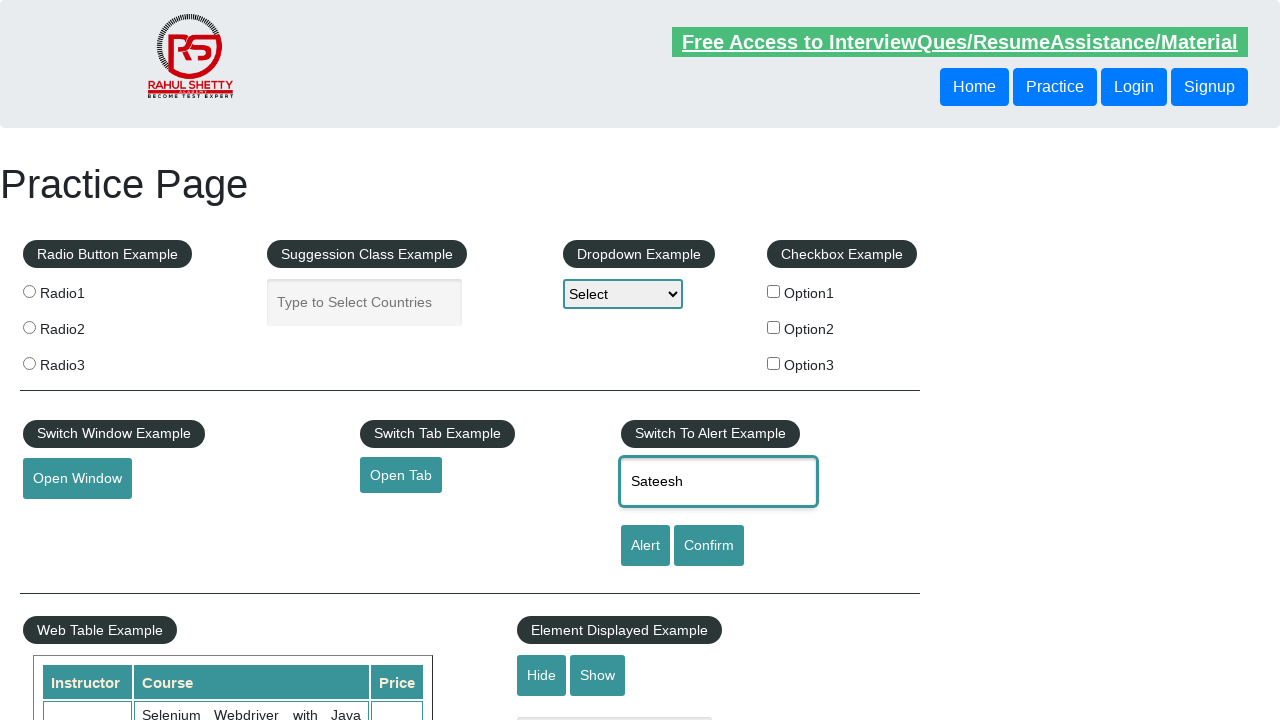

Clicked submit button to trigger alert at (645, 546) on [type='submit']
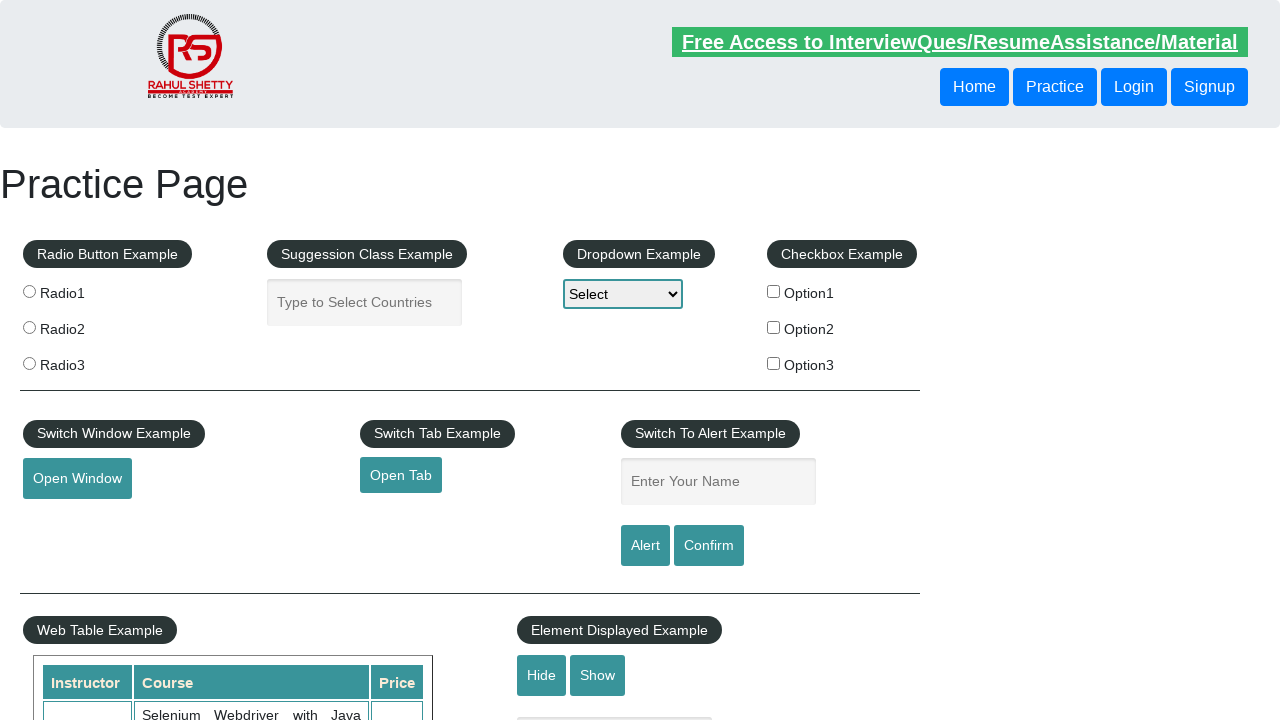

Set up dialog handler to accept alert
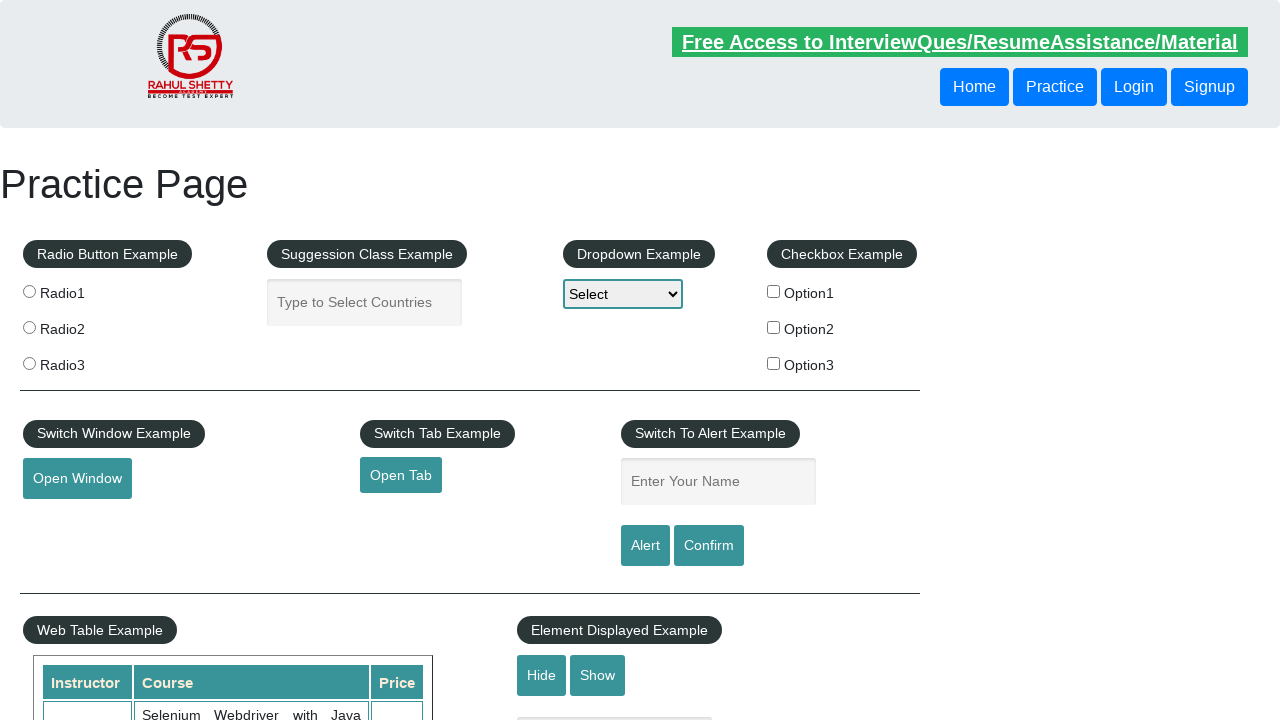

Waited for alert to be processed
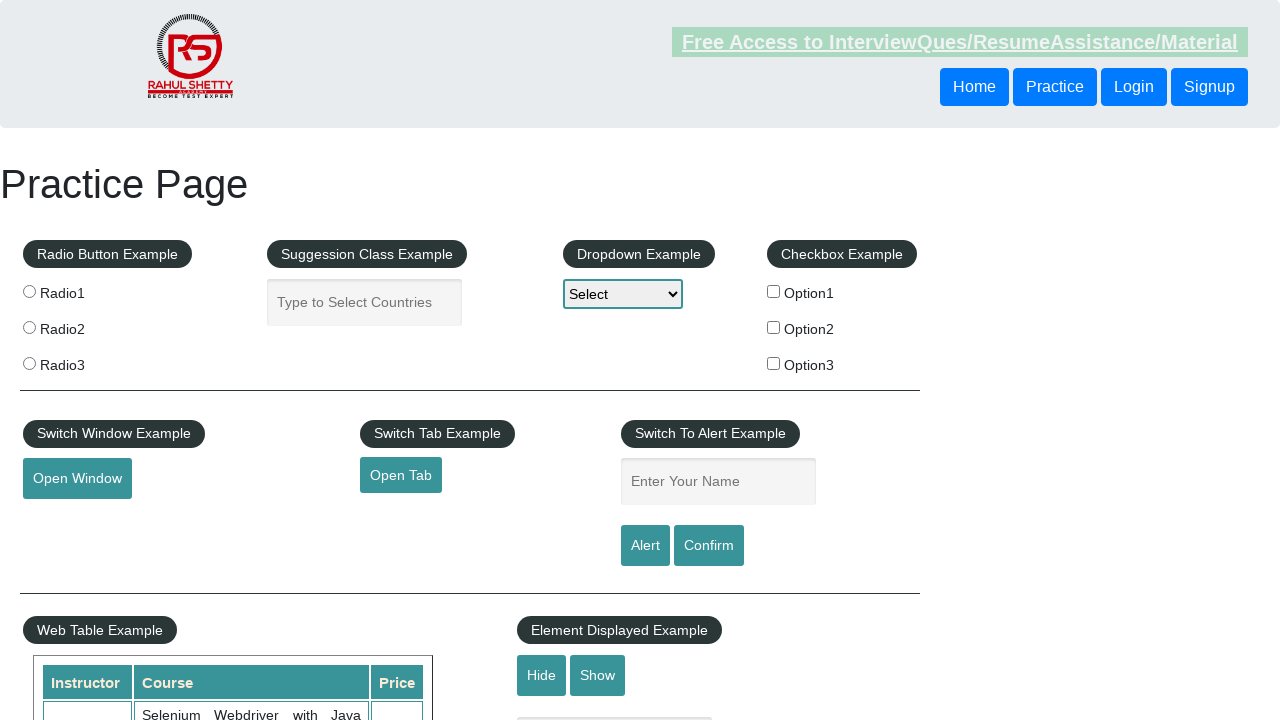

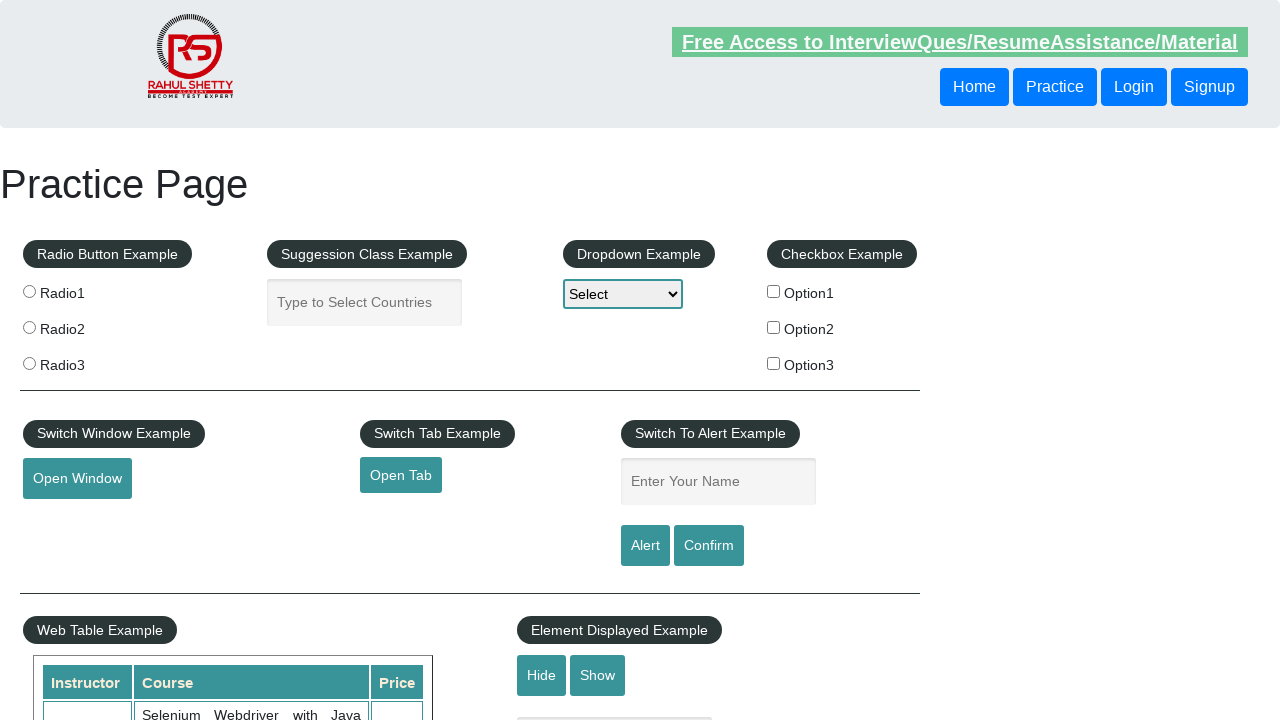